Navigates to the XPath practice page and verifies browser session is established

Starting URL: https://selectorshub.com/xpath-practice-page/

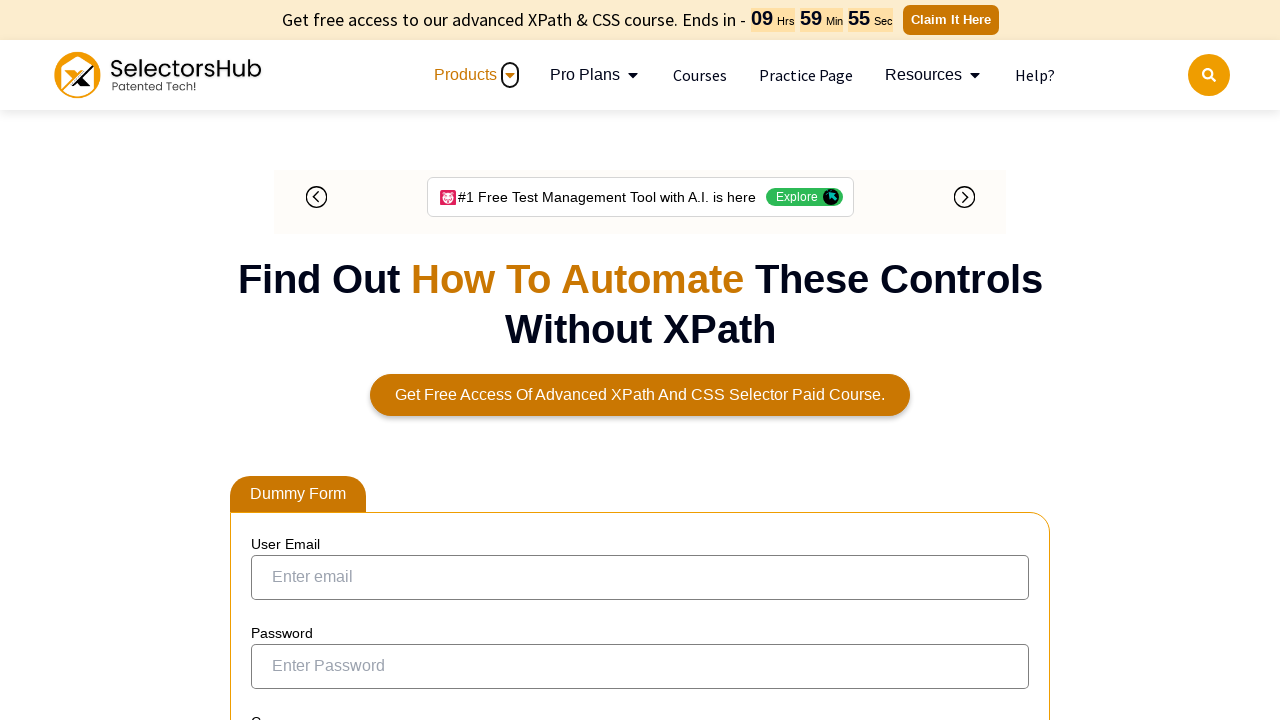

Waited for page to load (domcontentloaded state)
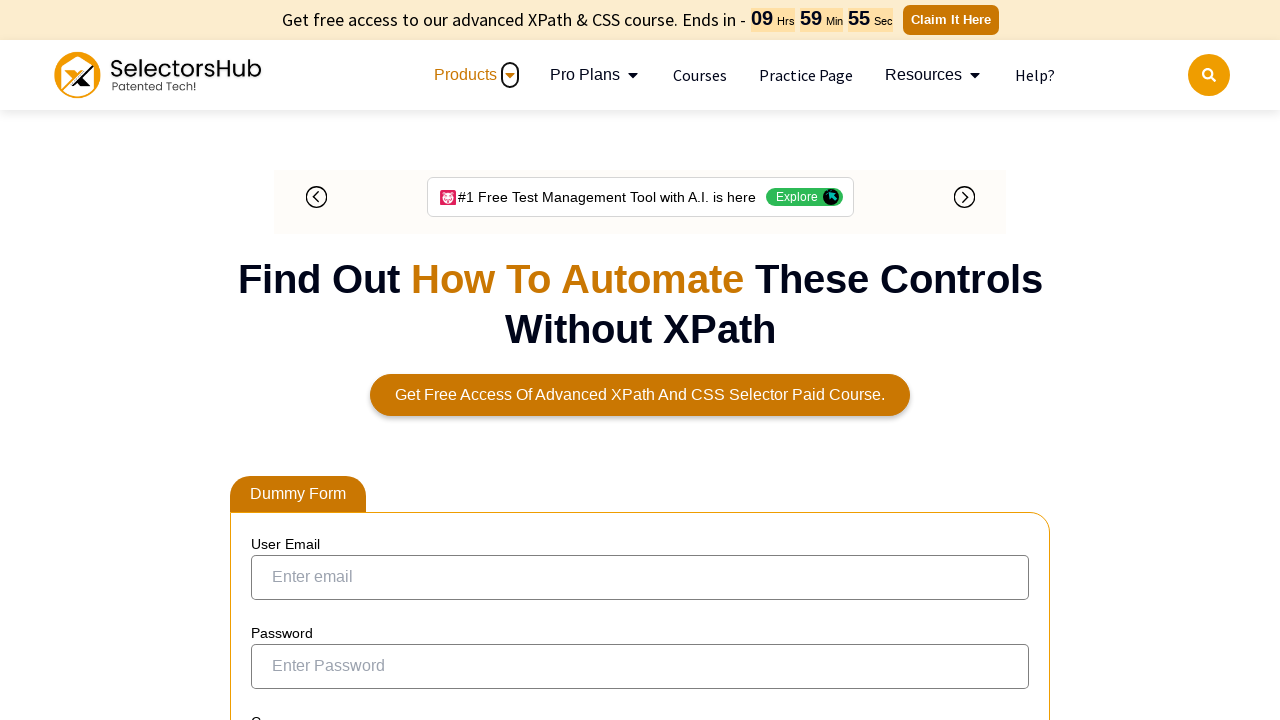

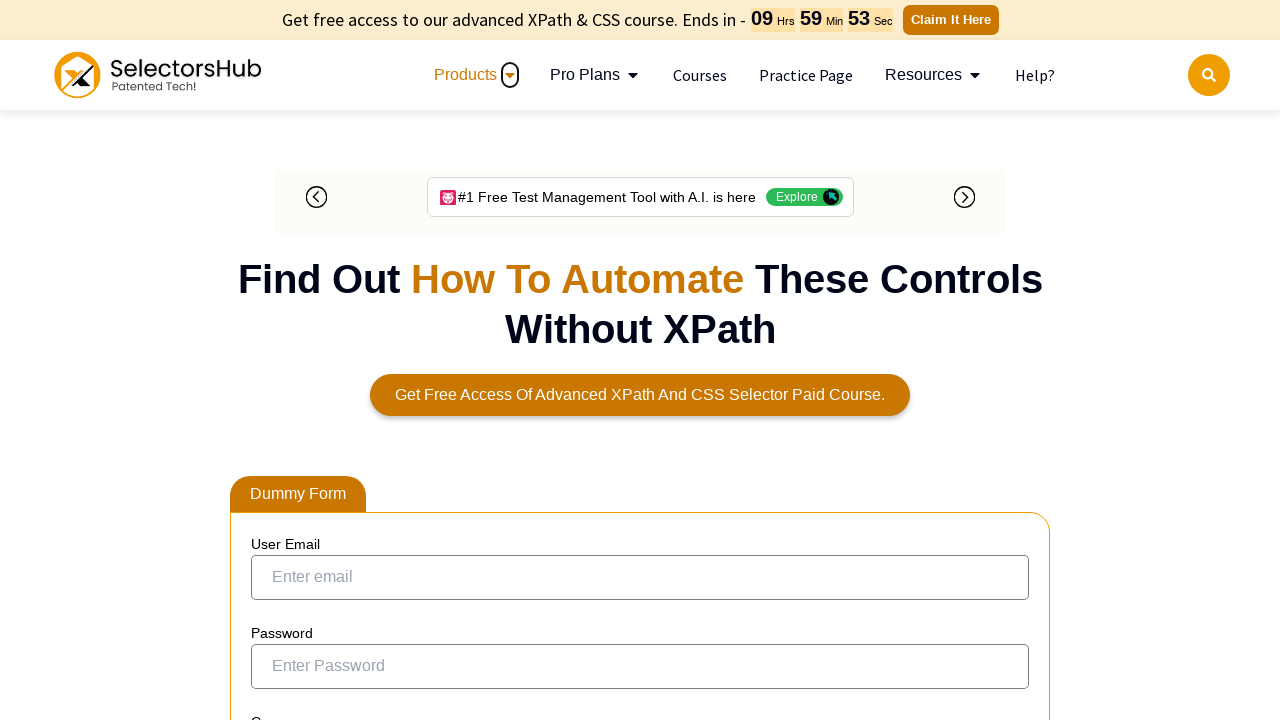